Tests navigation to the radio-button URL by clicking on the Radio Button menu item

Starting URL: https://demoqa.com/elements

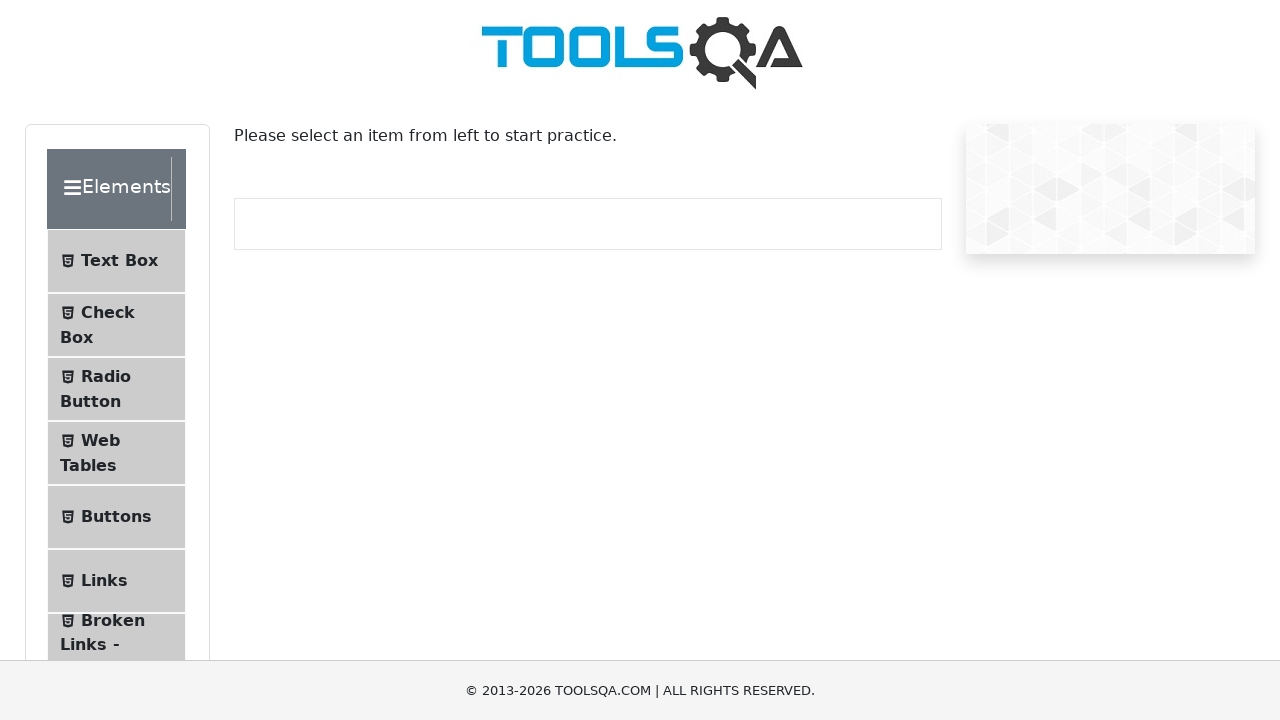

Clicked on Radio Button menu item at (116, 389) on #item-2
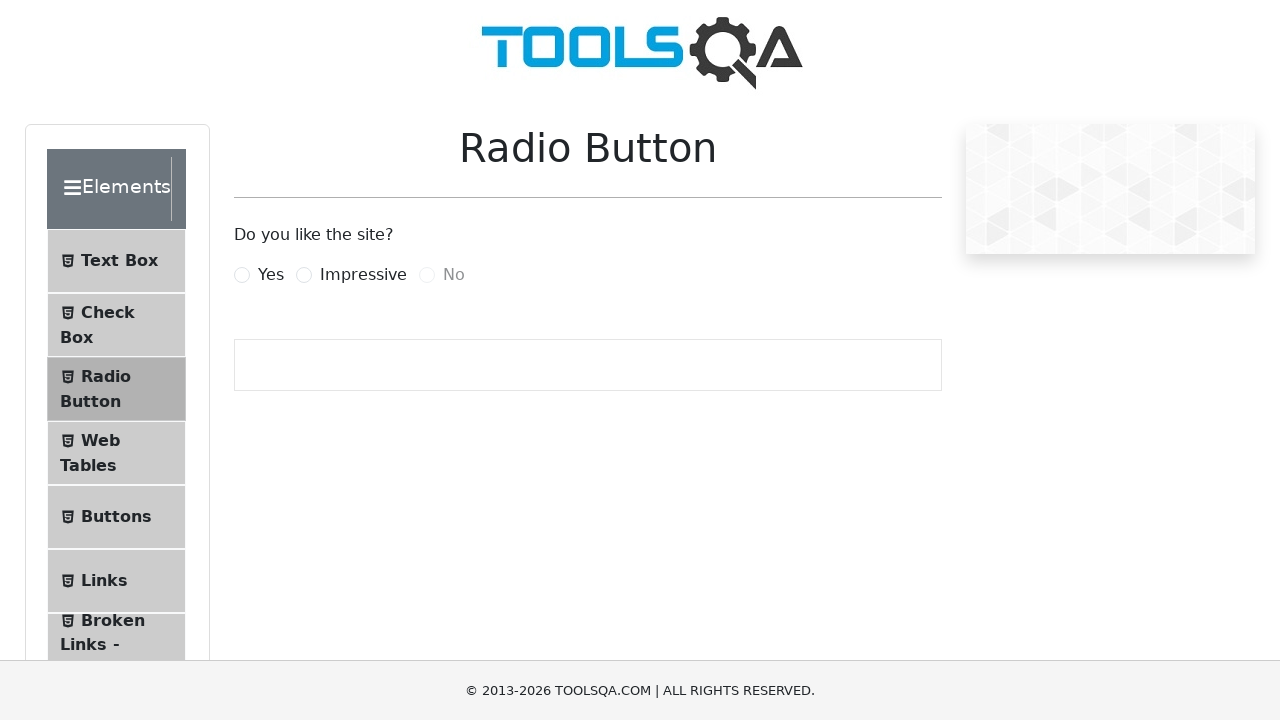

Navigation to /radio-button URL completed successfully
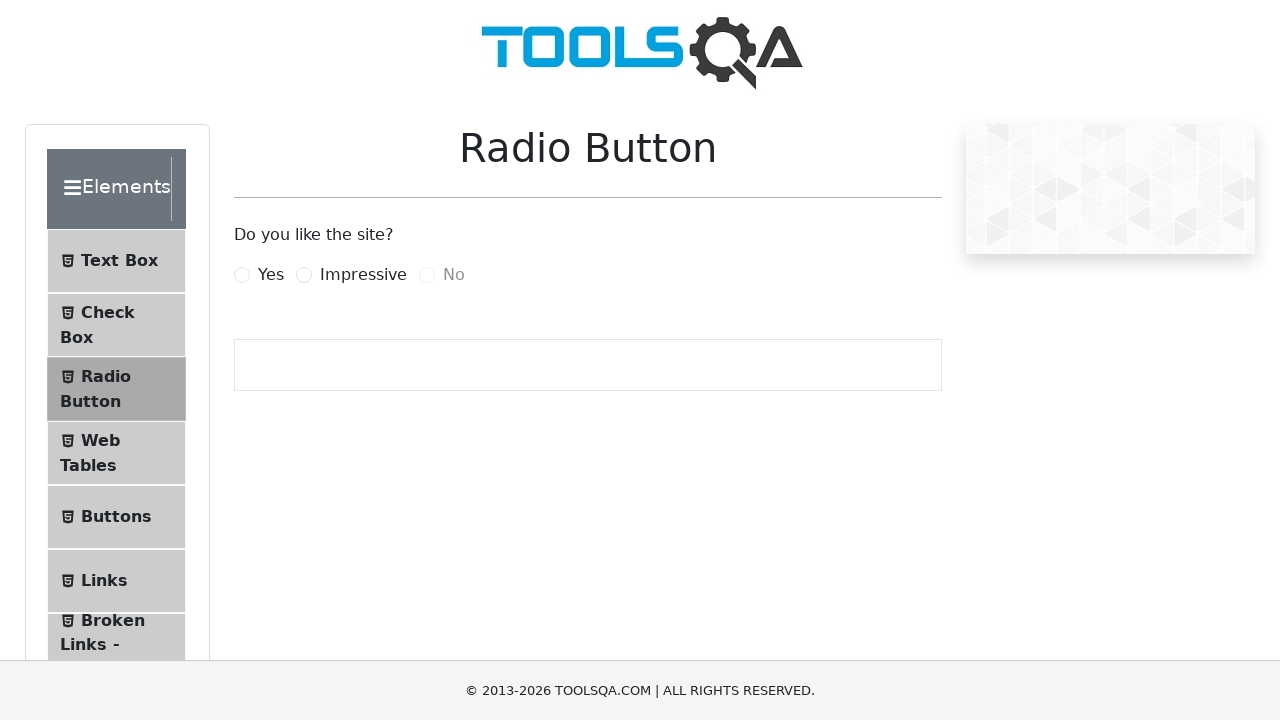

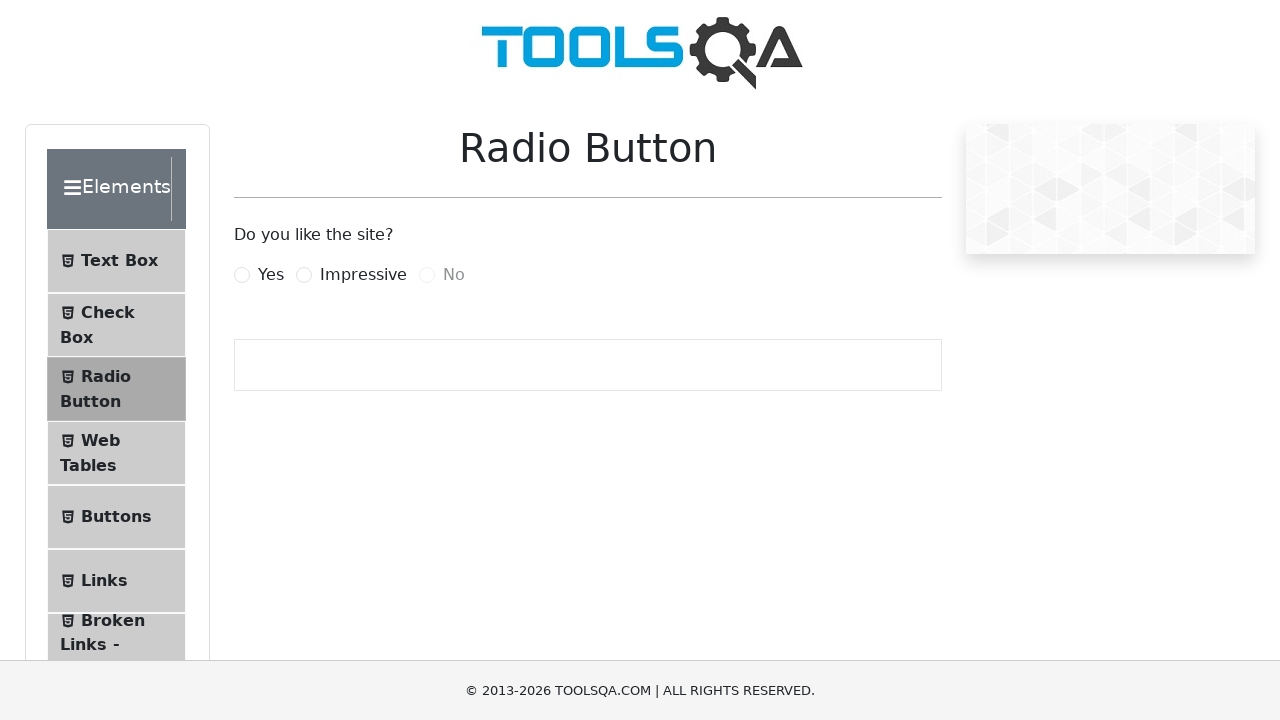